Tests radio button selection functionality by clicking through three different radio button options on a form

Starting URL: http://formy-project.herokuapp.com/radiobutton

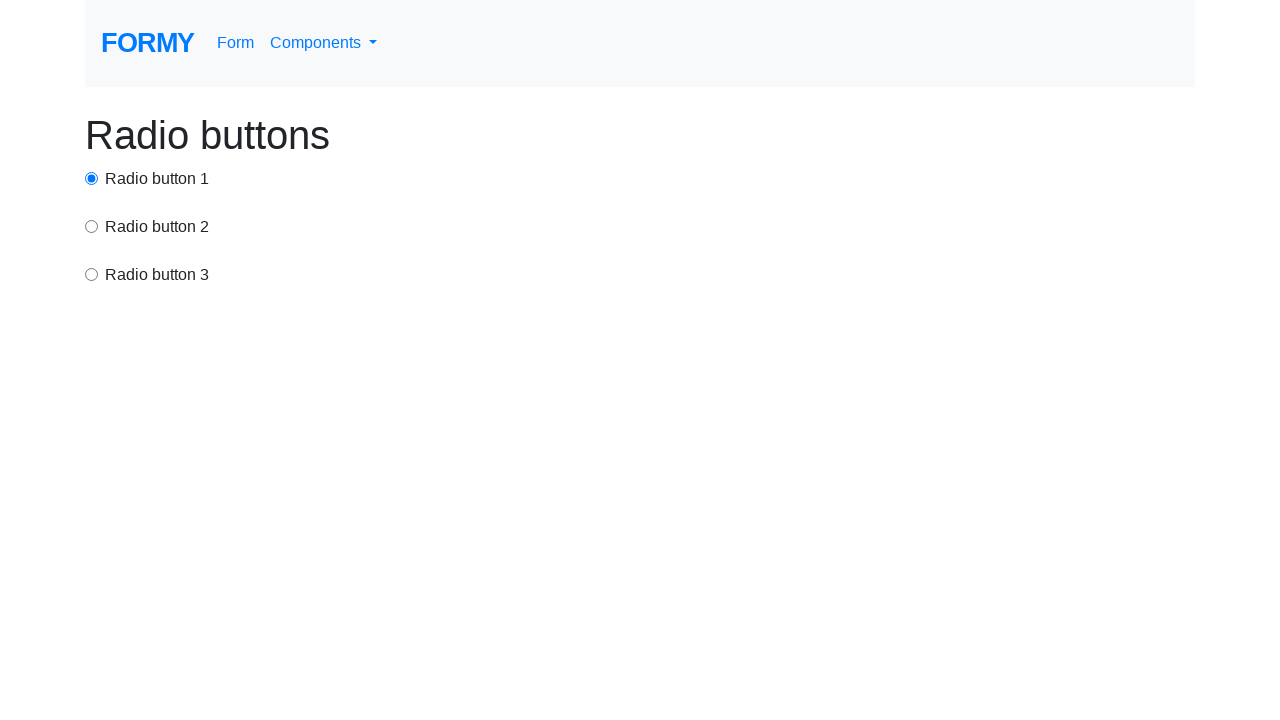

Clicked first radio button option at (92, 178) on #radio-button-1
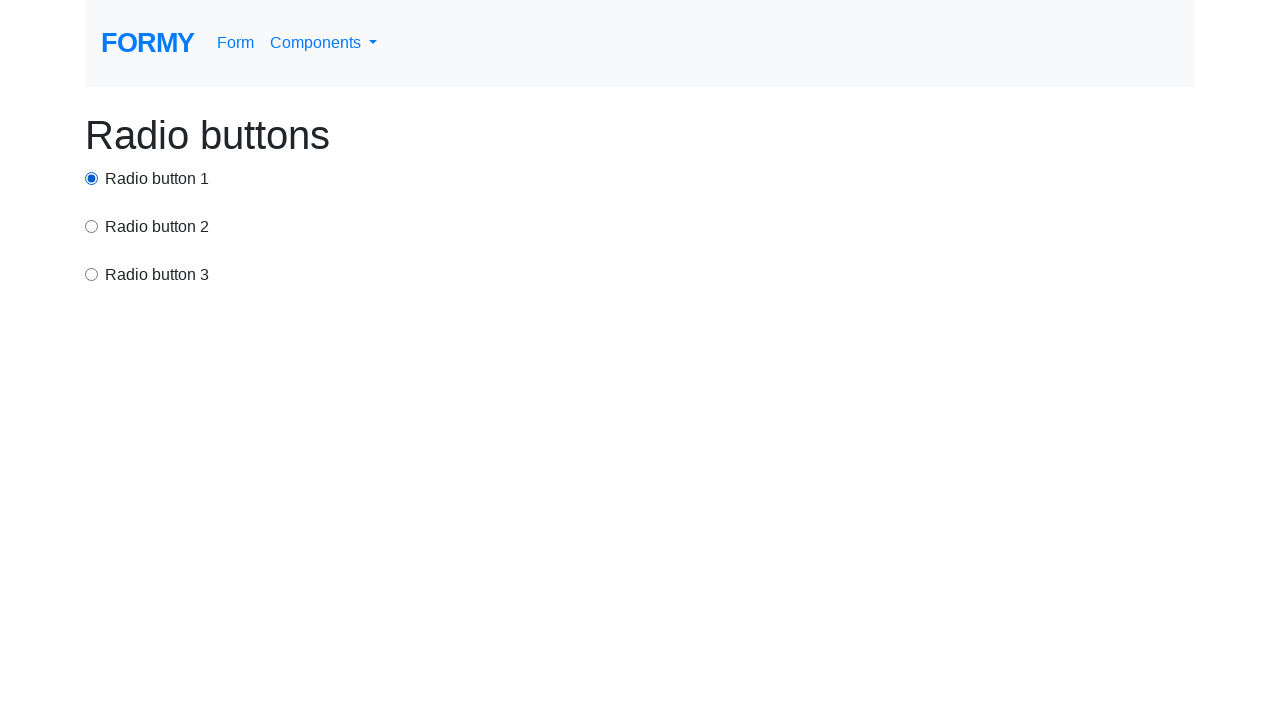

Clicked second radio button option at (92, 226) on input[value='option2']
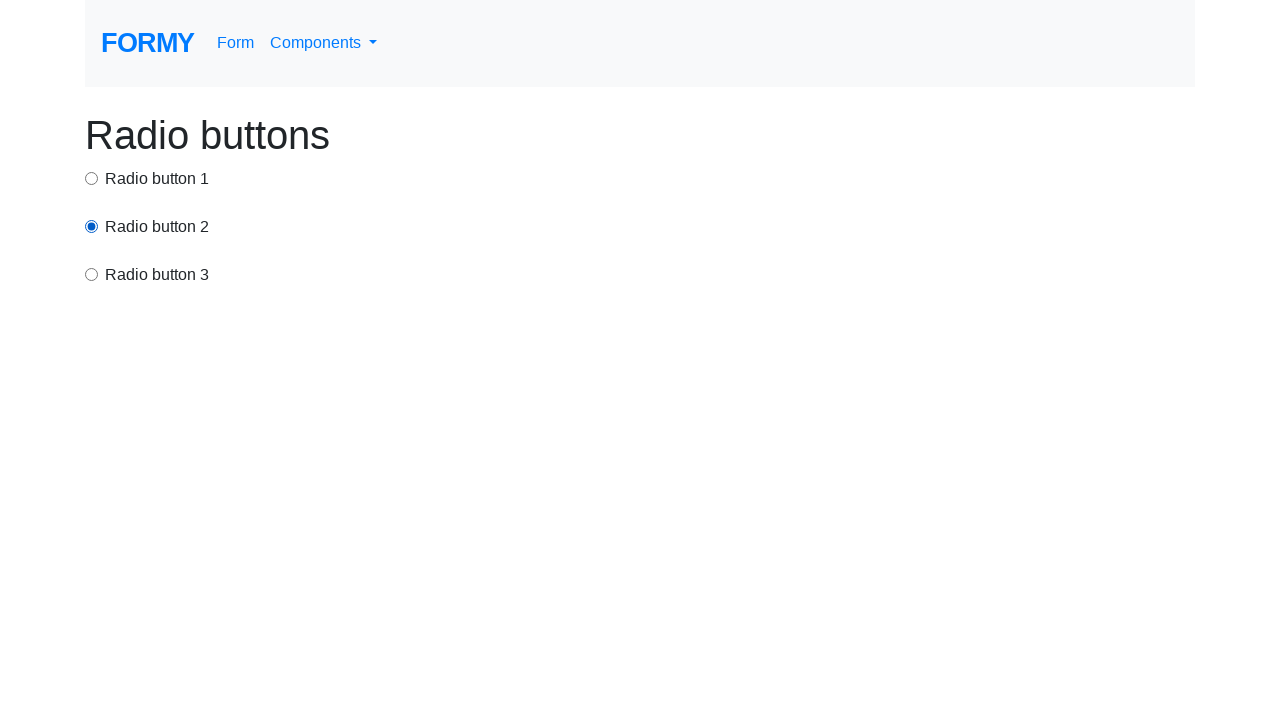

Clicked third radio button option at (92, 274) on input[value='option3']
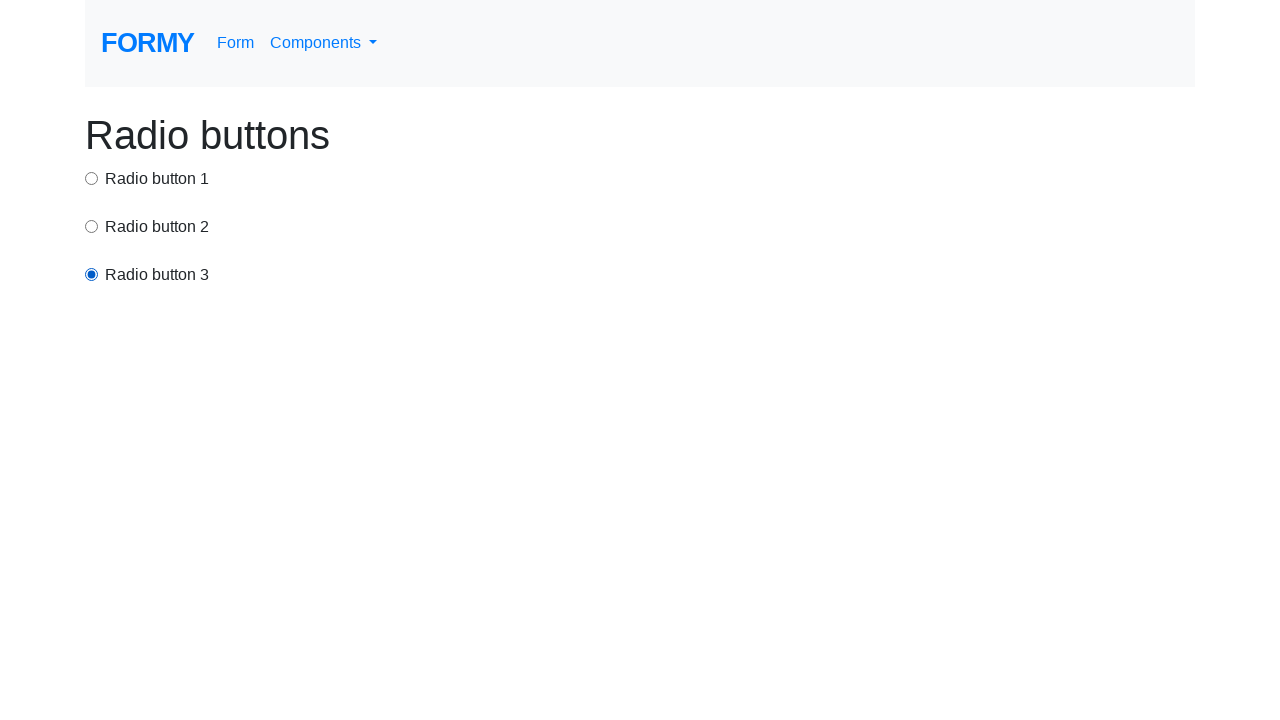

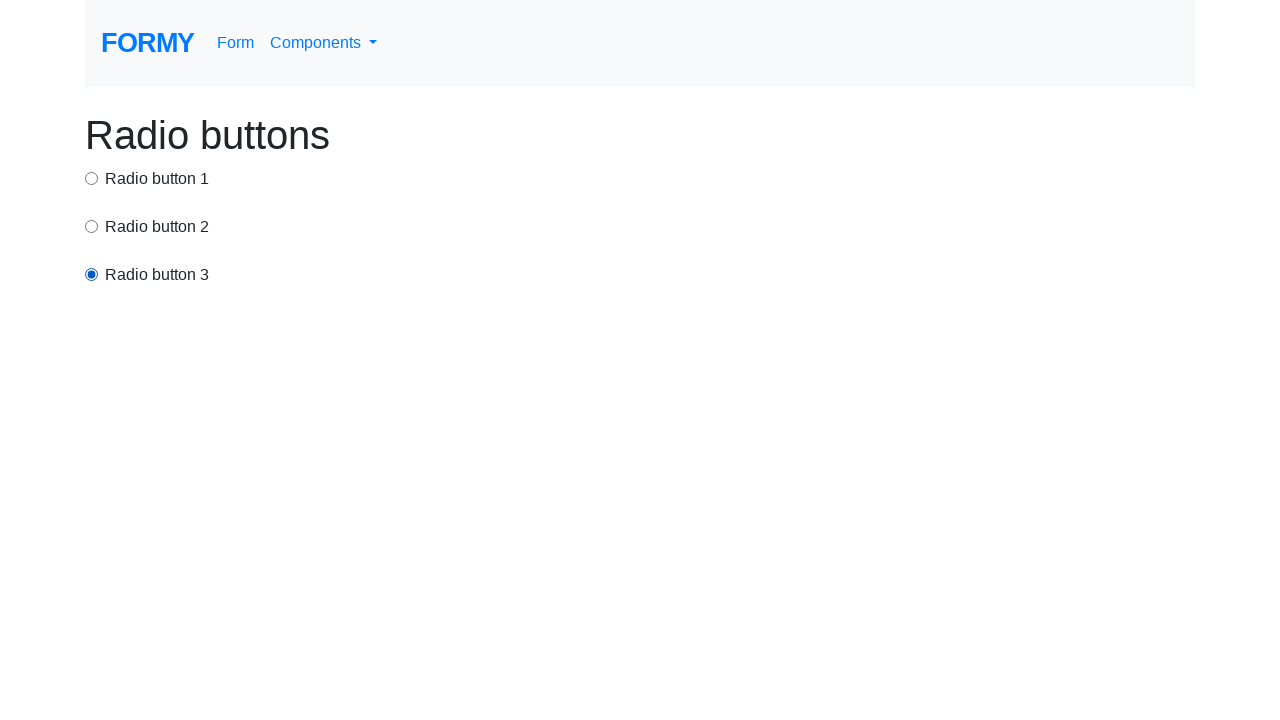